Tests filtering functionality including Active, Completed, All filters and browser back button navigation.

Starting URL: https://todo-app.serenity-js.org/#/

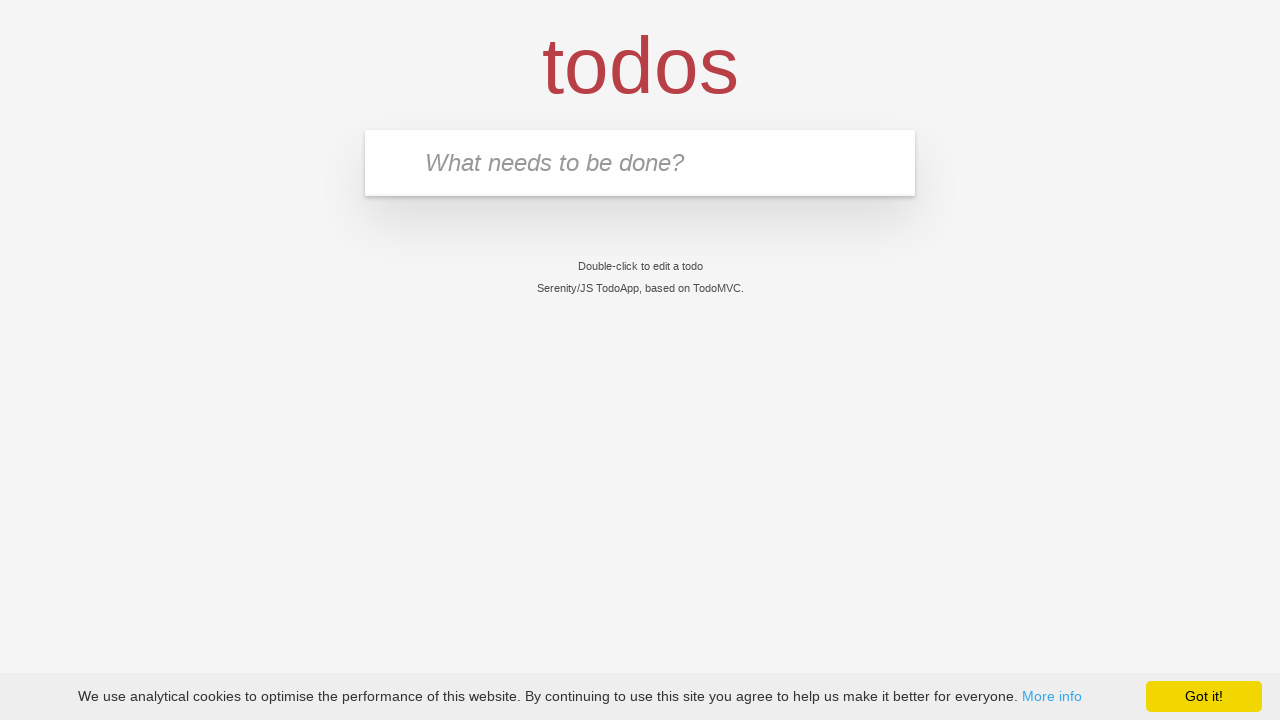

Filled new todo field with 'buy some cheese' on .new-todo
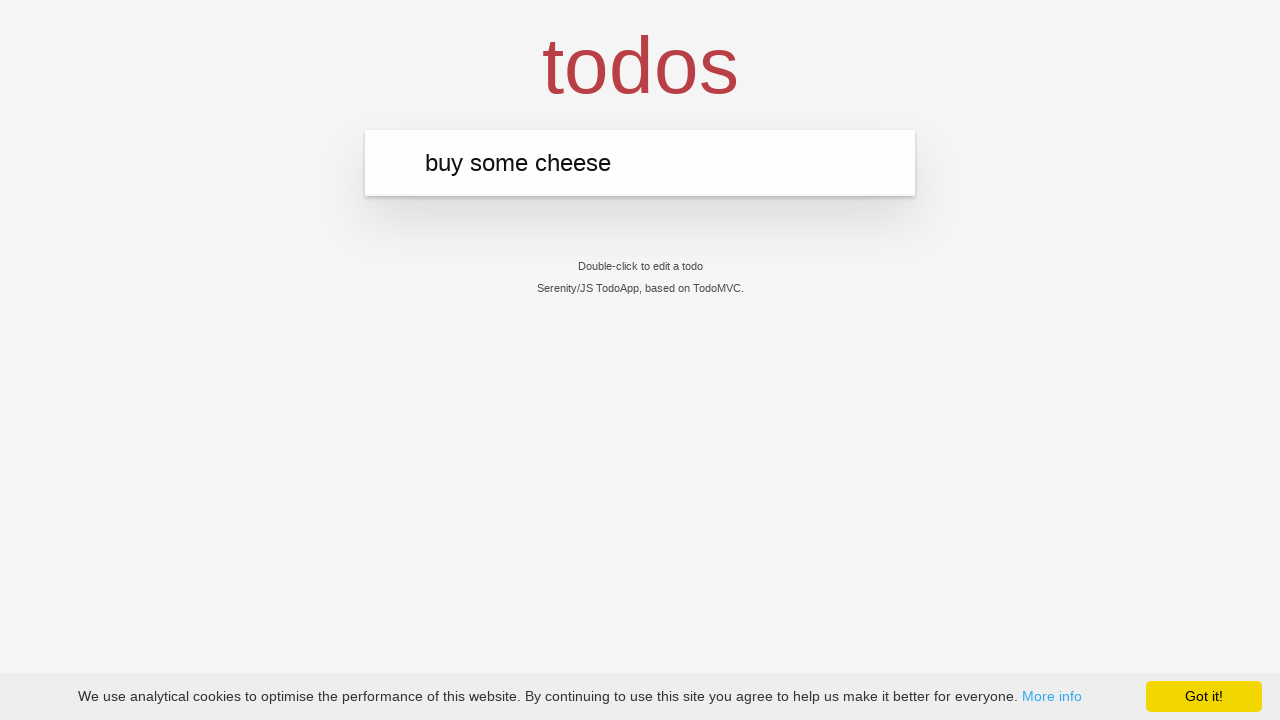

Pressed Enter to add first todo item on .new-todo
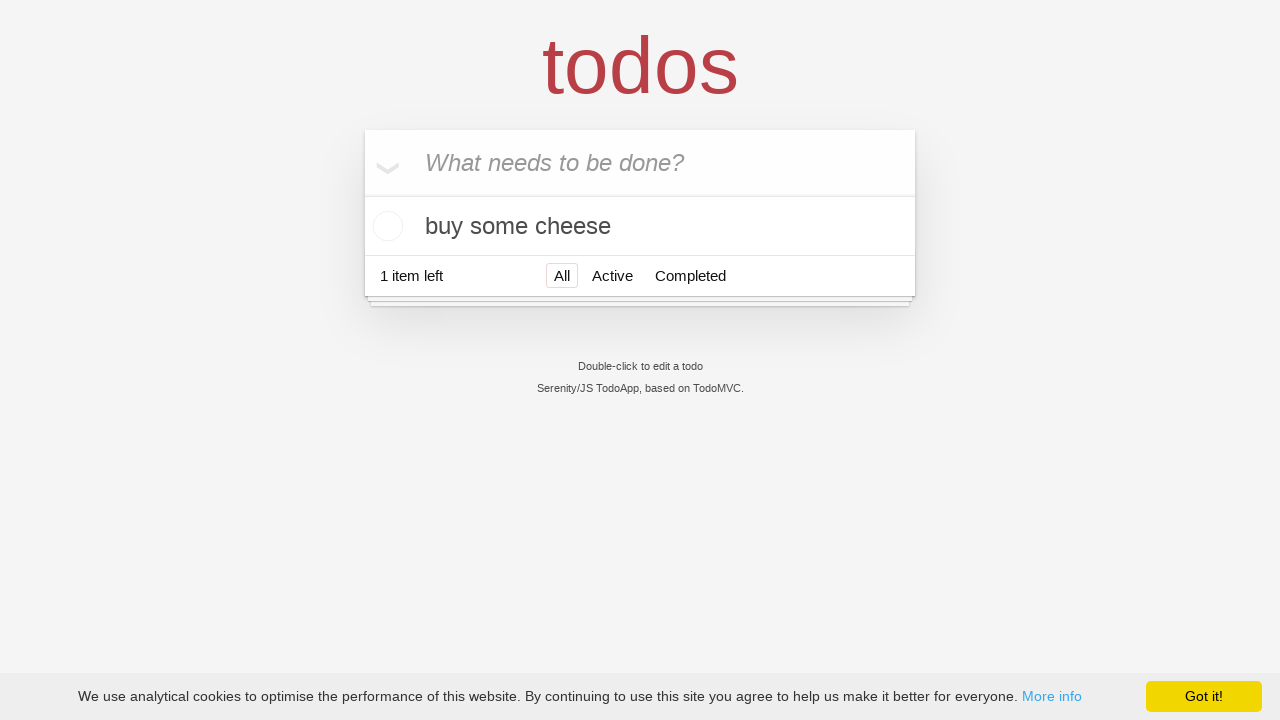

Filled new todo field with 'feed the cat' on .new-todo
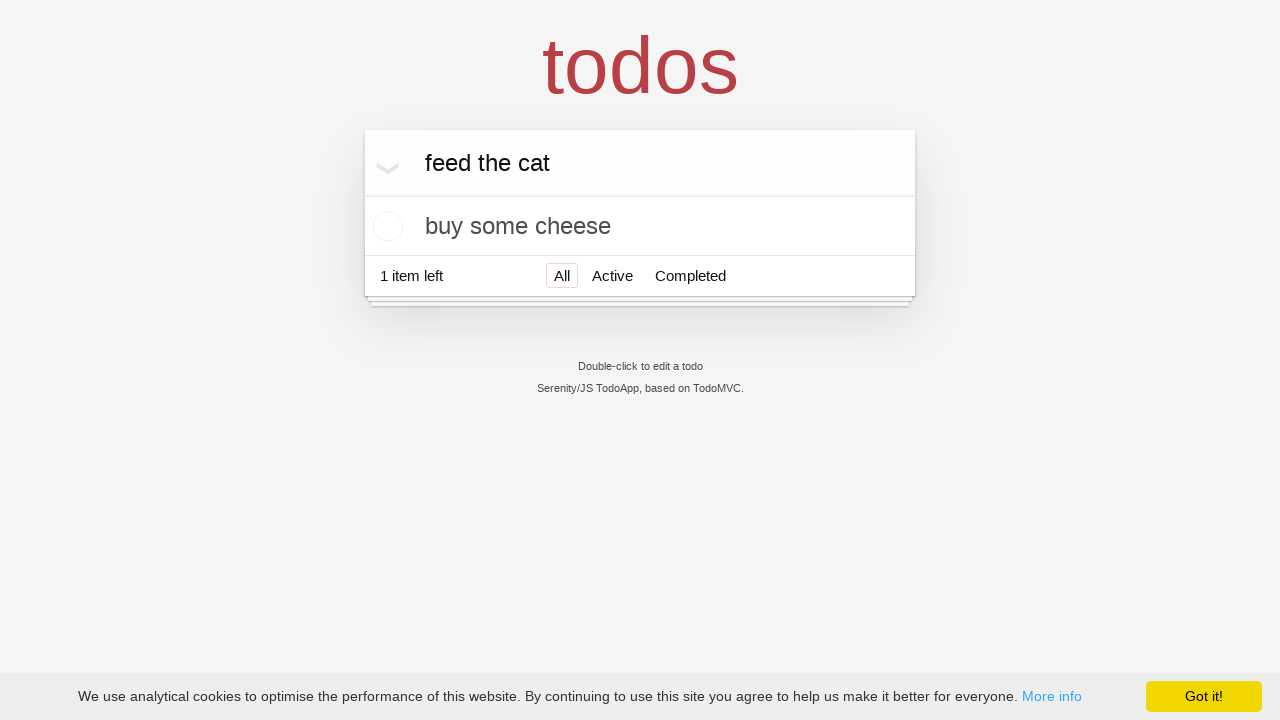

Pressed Enter to add second todo item on .new-todo
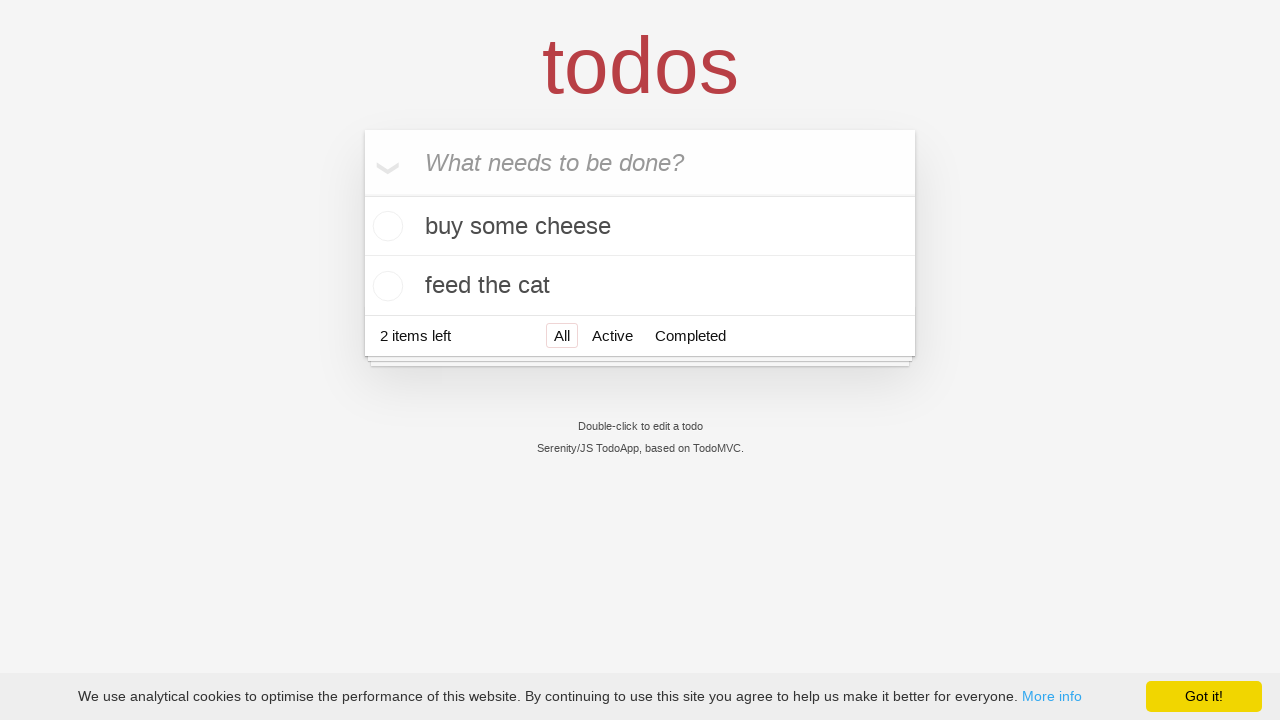

Filled new todo field with 'book a doctors appointment' on .new-todo
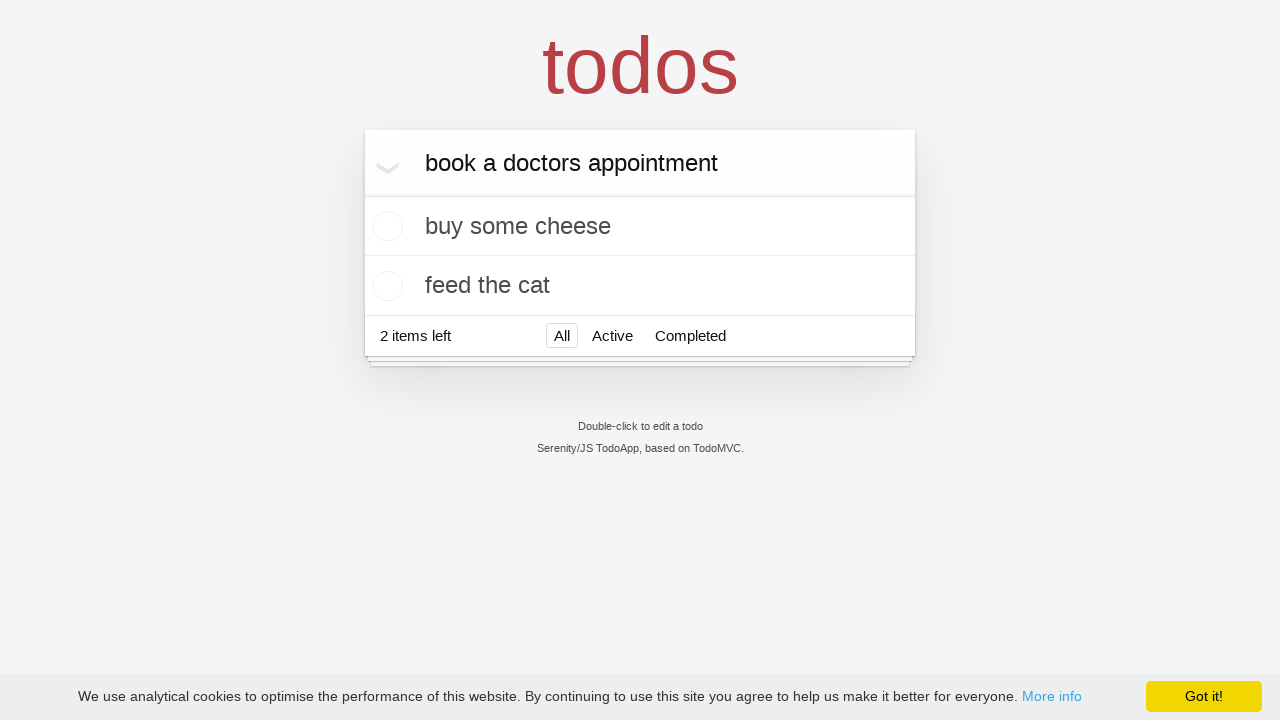

Pressed Enter to add third todo item on .new-todo
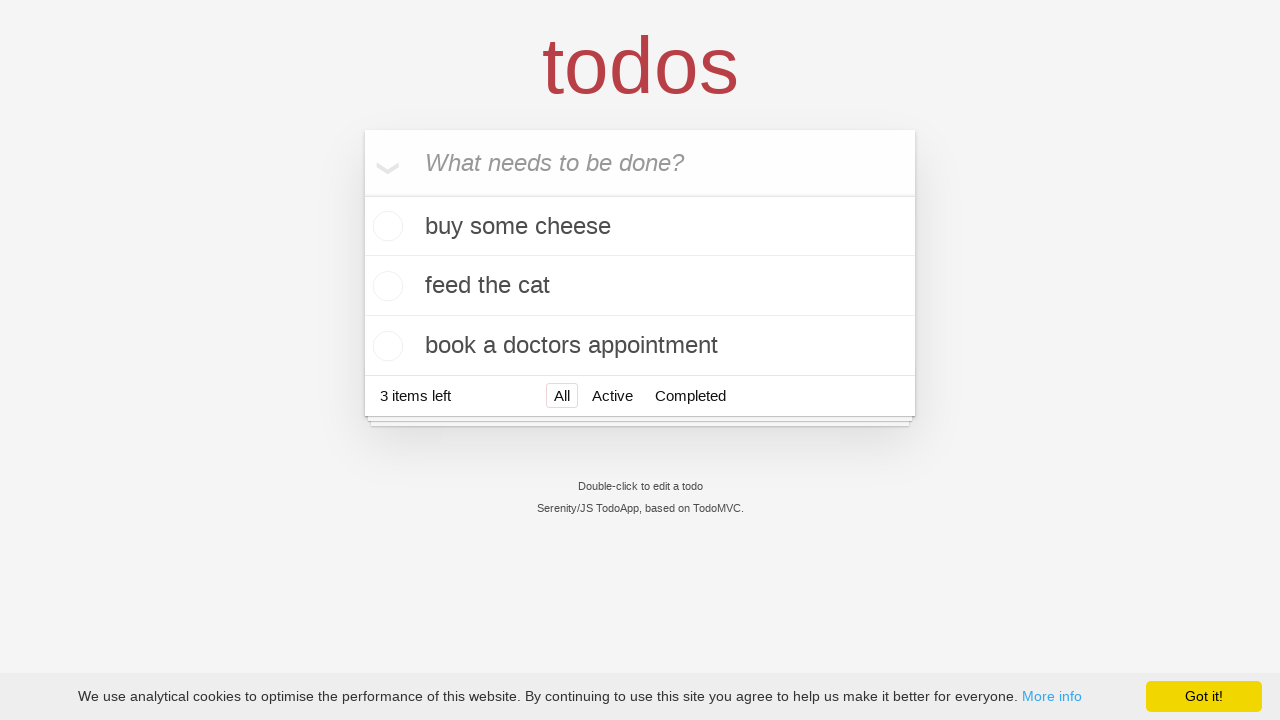

Marked second todo item as complete at (385, 286) on .todo-list li .toggle >> nth=1
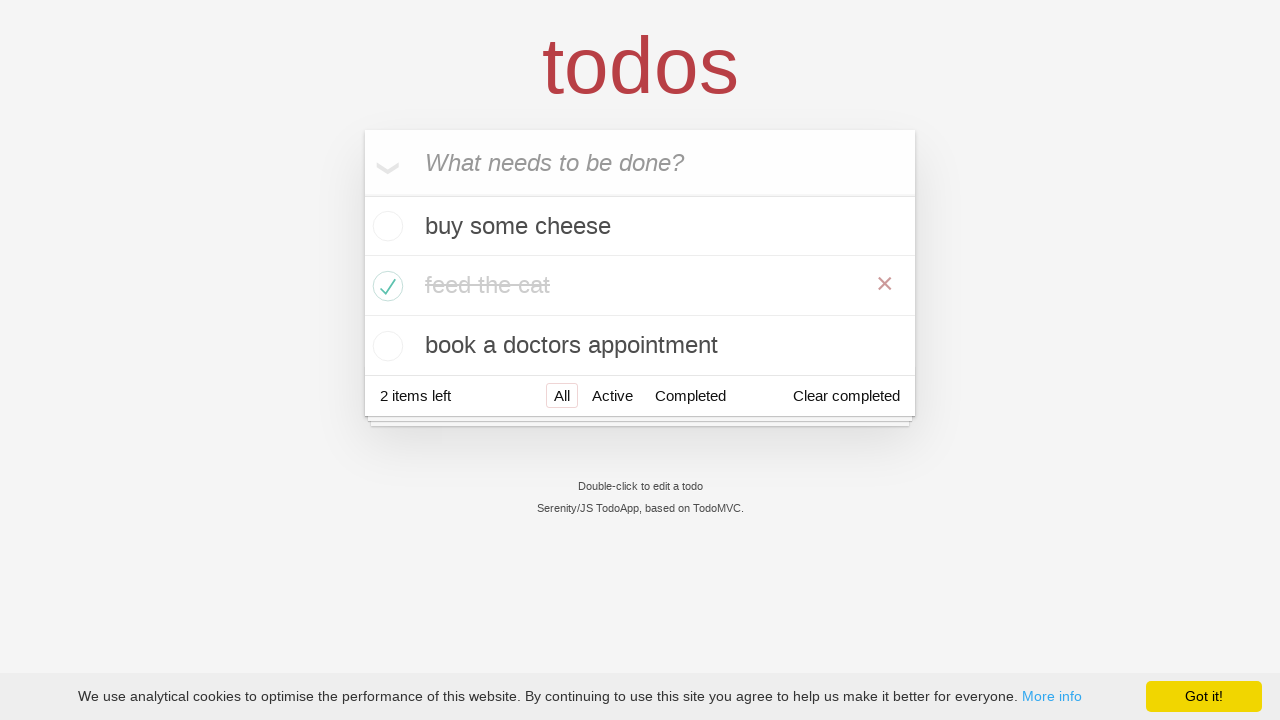

Clicked Active filter to display only active items at (612, 395) on .filters >> text=Active
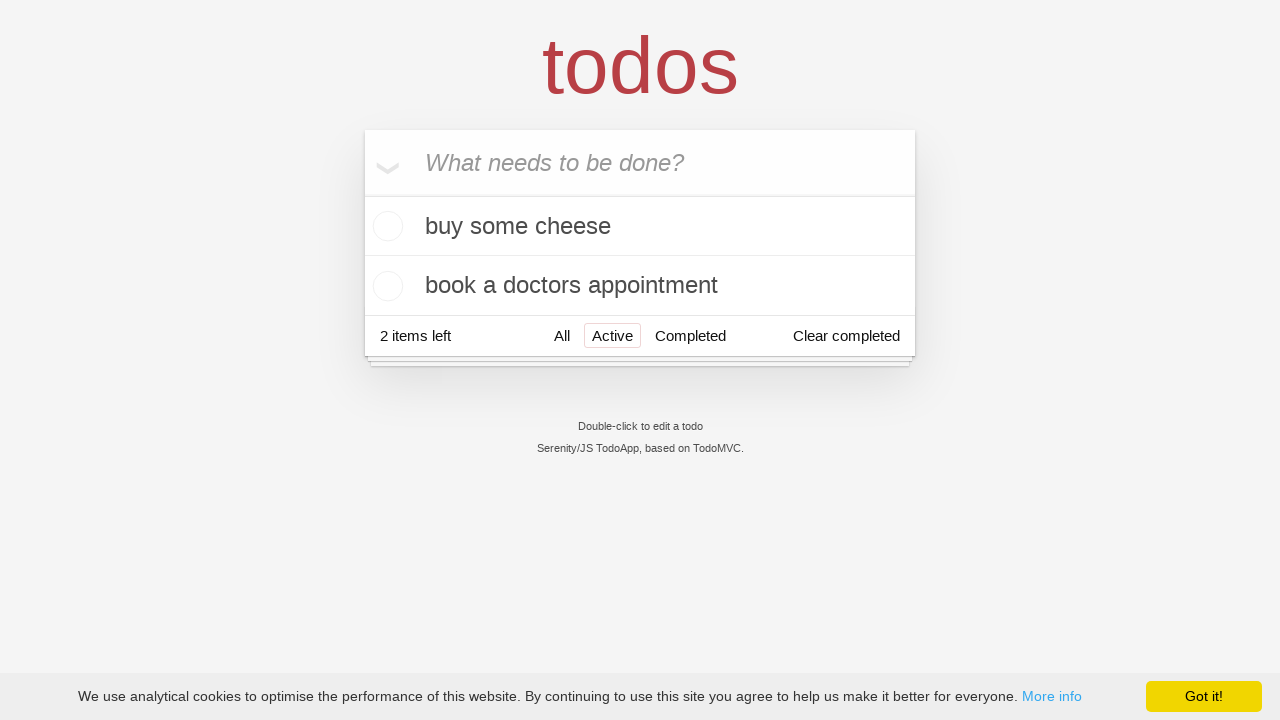

Filtered todo list loaded with active items
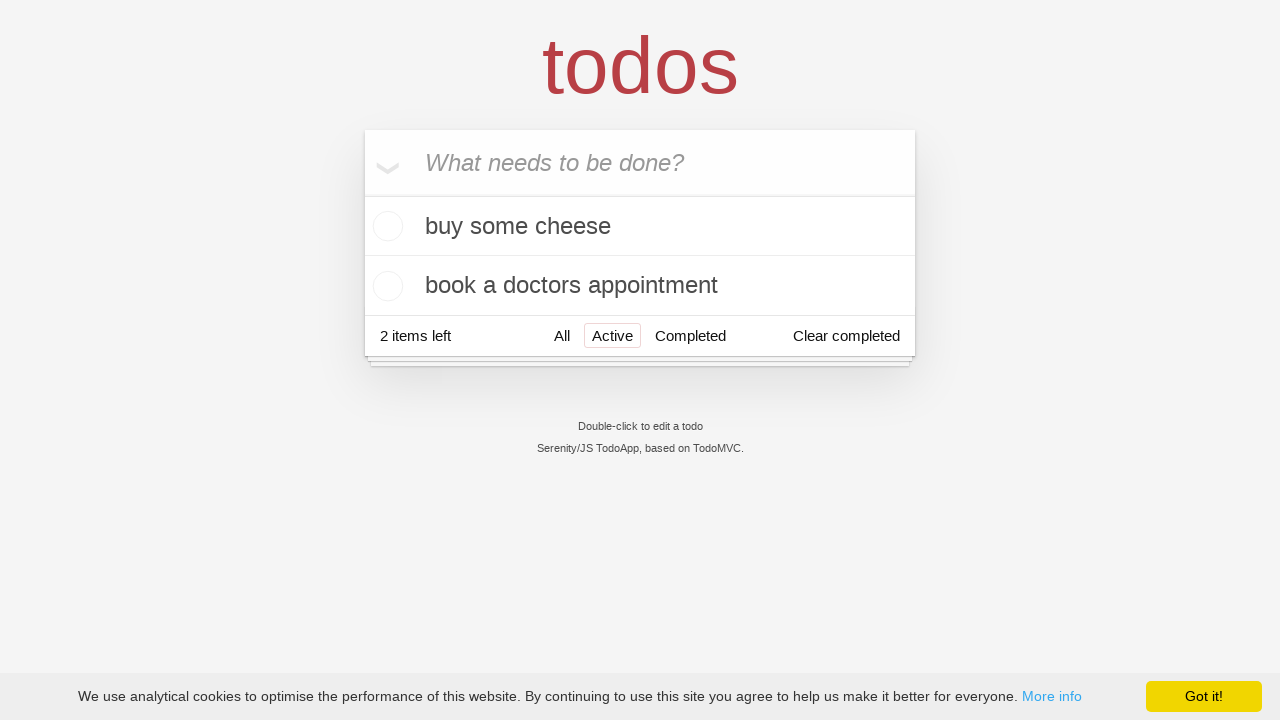

Clicked All filter to display all items at (562, 336) on .filters >> text=All
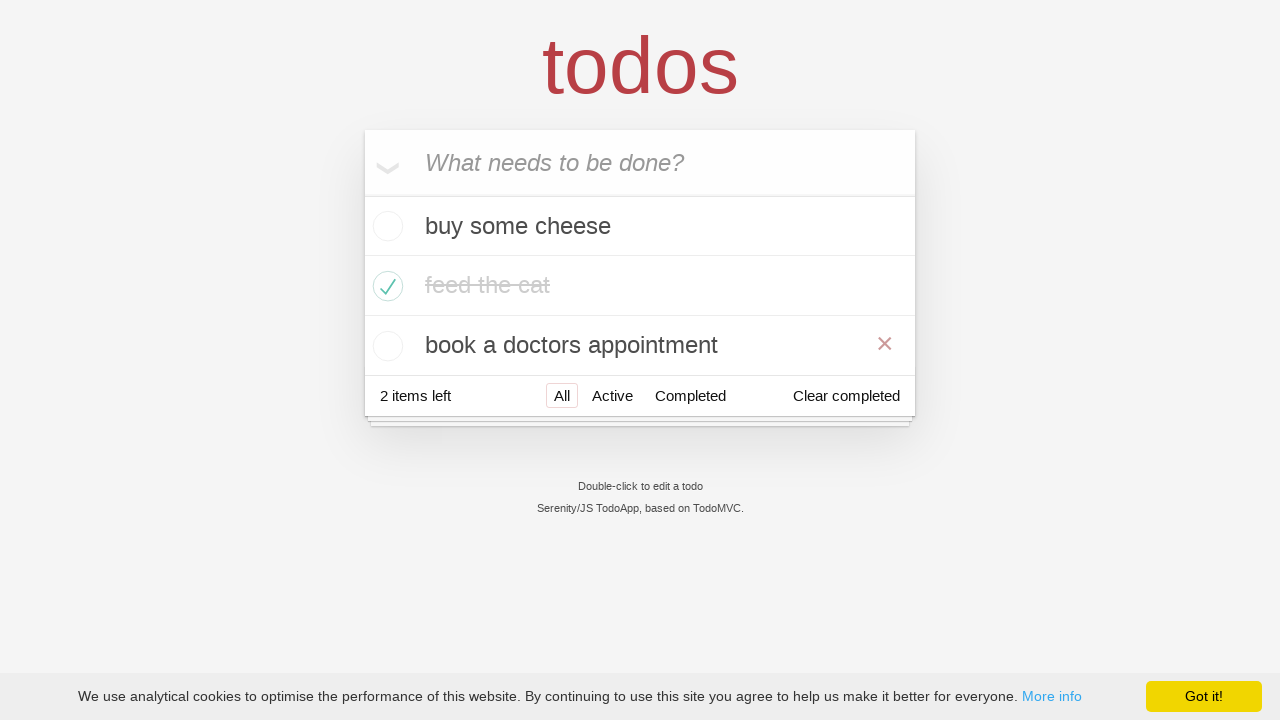

Clicked Completed filter to display only completed items at (690, 395) on .filters >> text=Completed
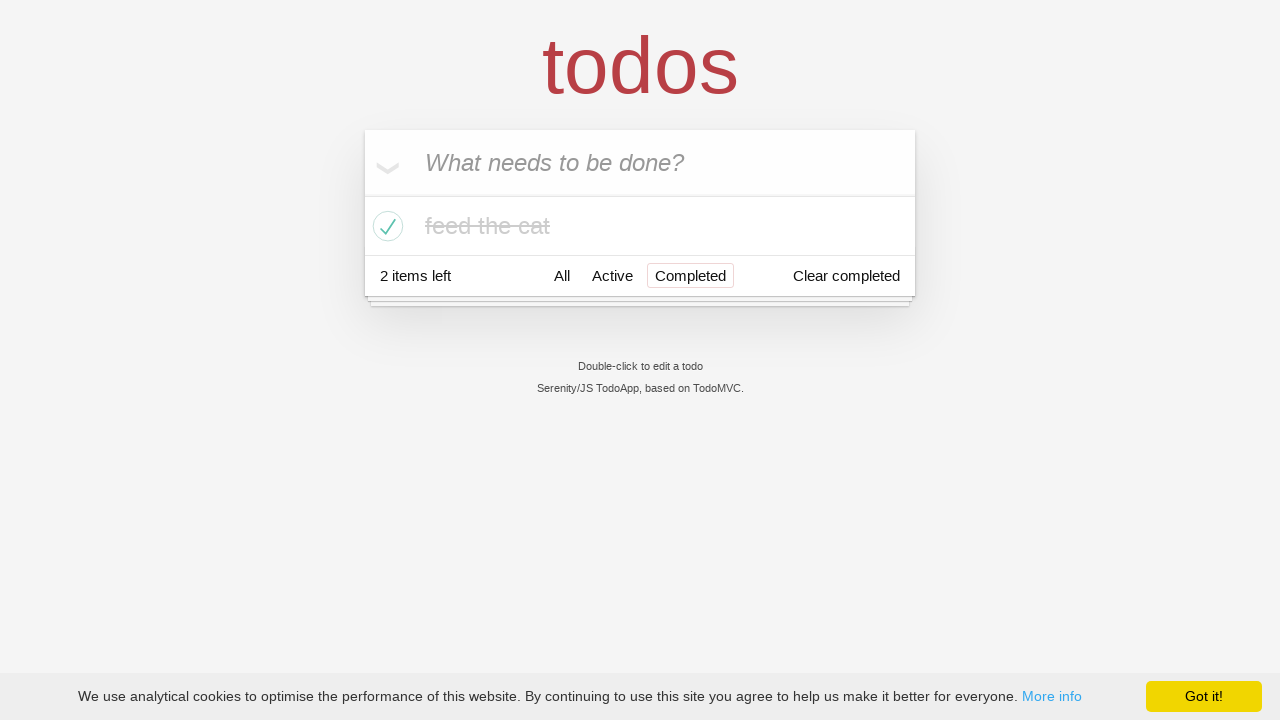

Navigated back using browser back button to All filter
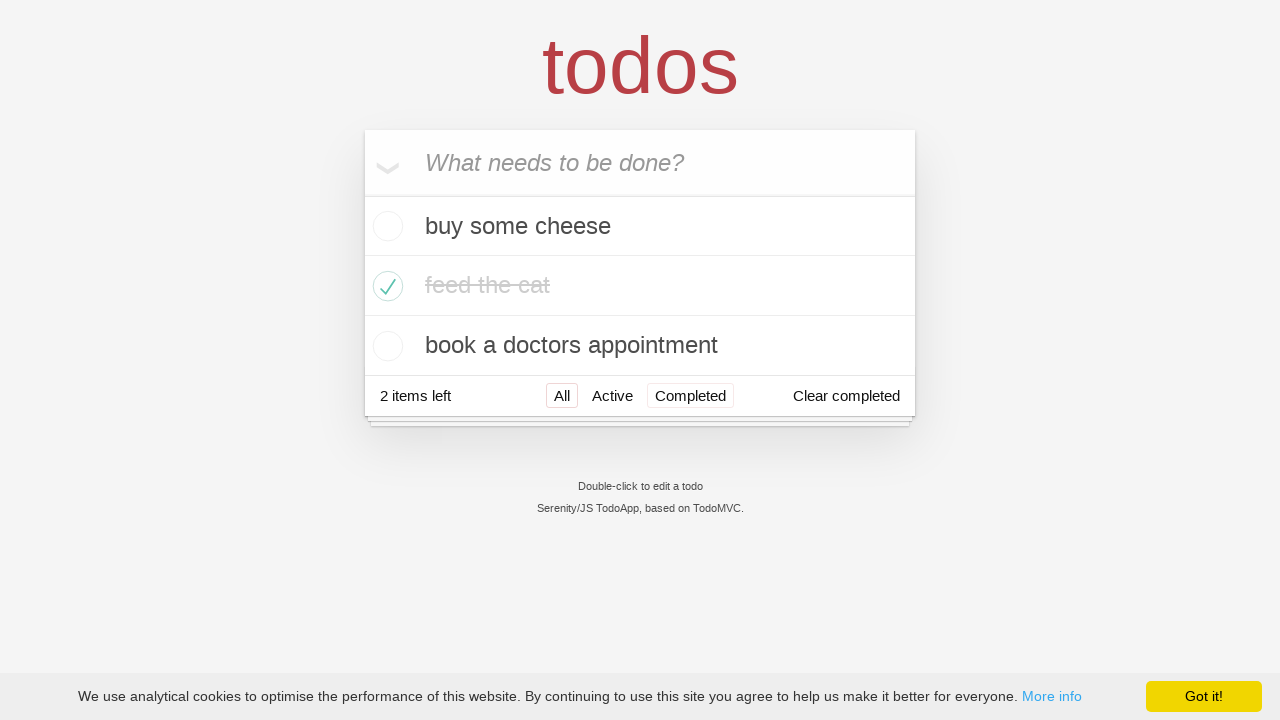

Navigated back using browser back button to Active filter
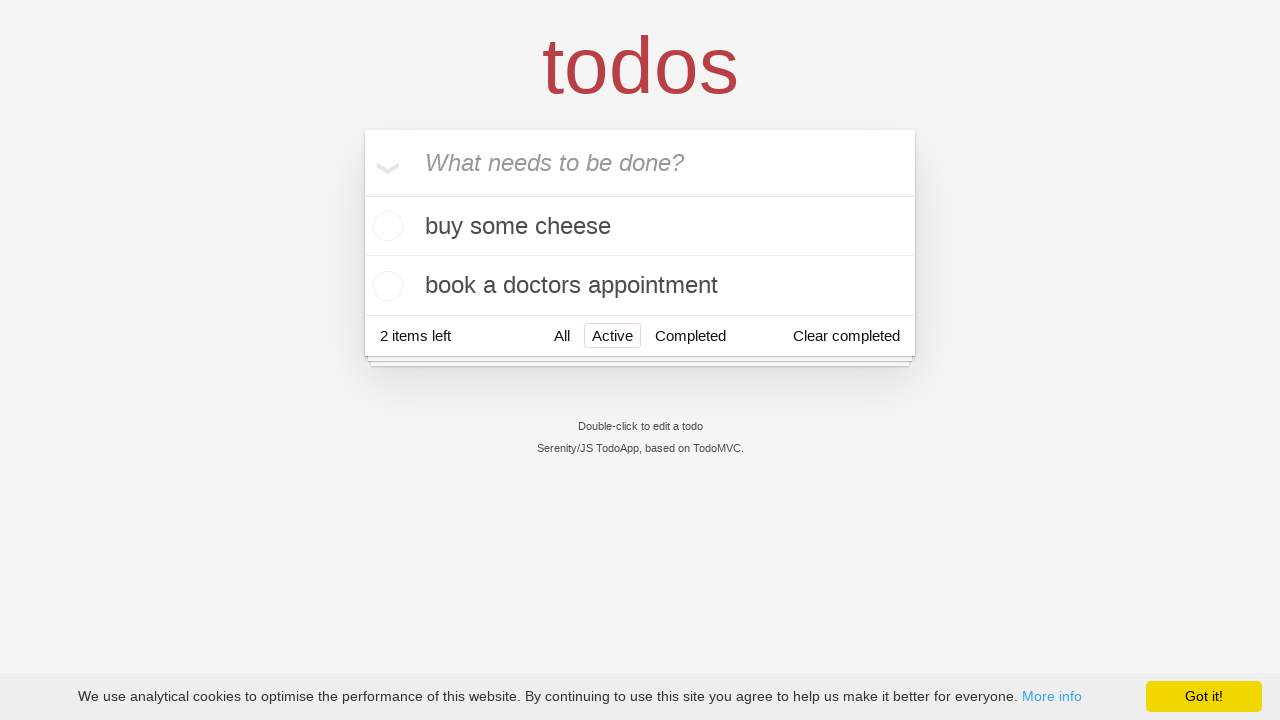

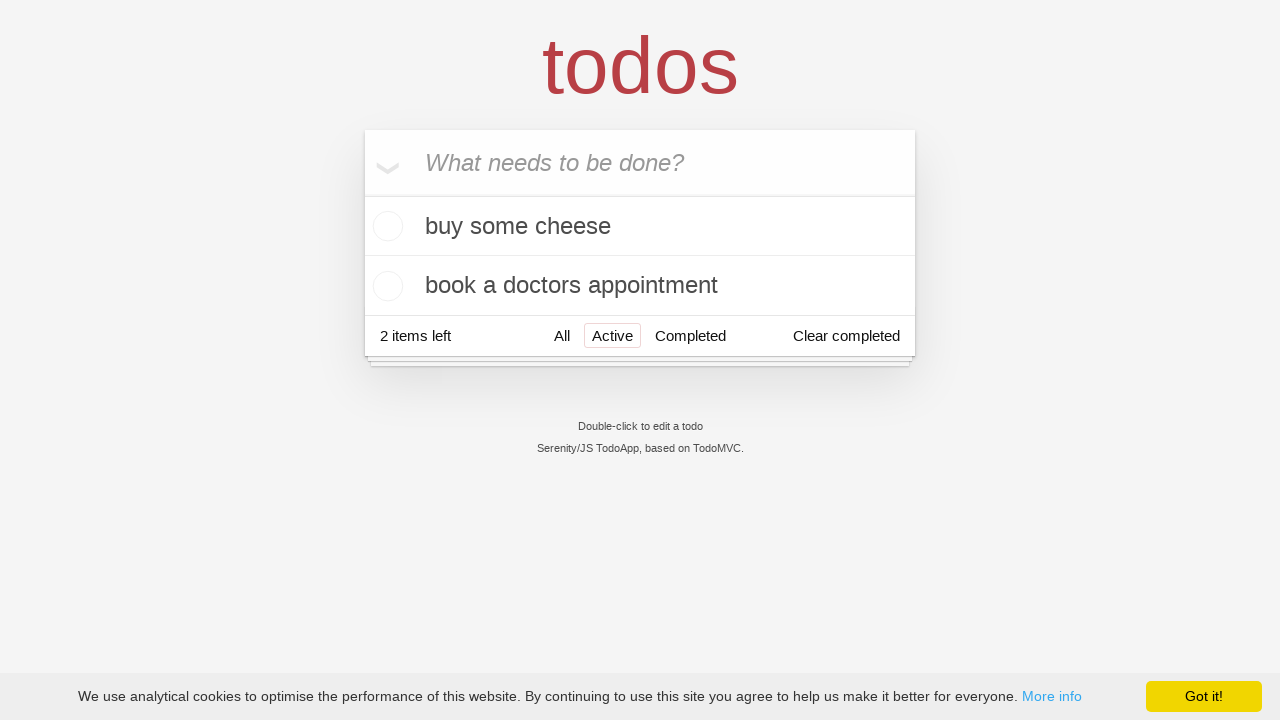